Tests JavaScript alert handling by clicking a button that triggers an alert, accepting the alert, and verifying the result message displays success text.

Starting URL: https://testcenter.techproeducation.com/index.php?page=javascript-alerts

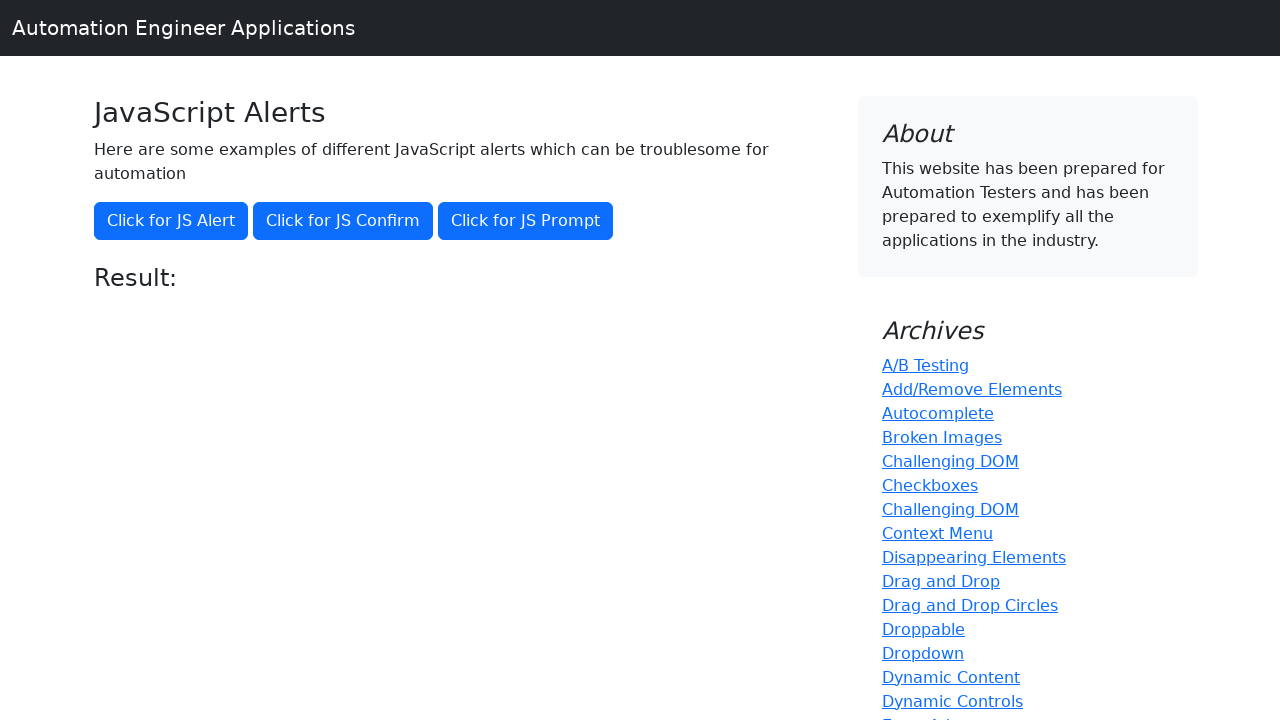

Clicked button to trigger JavaScript alert at (171, 221) on xpath=//*[text()='Click for JS Alert']
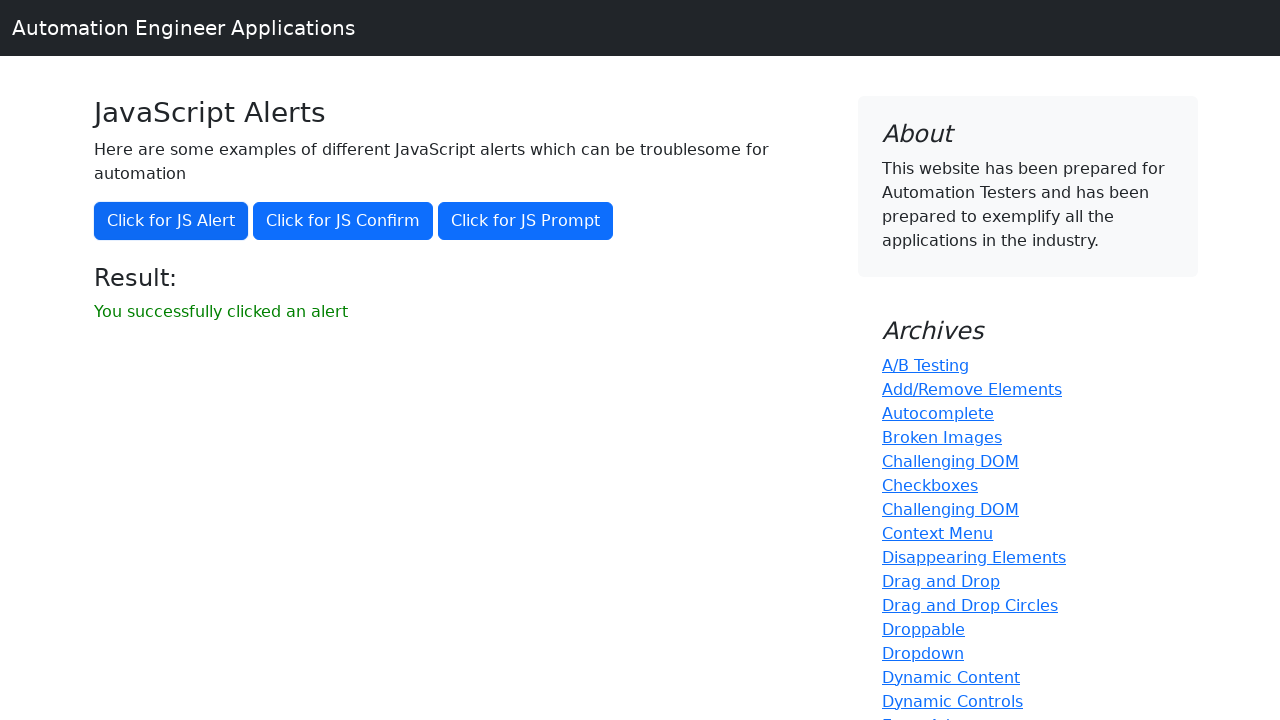

Registered dialog handler to accept alerts
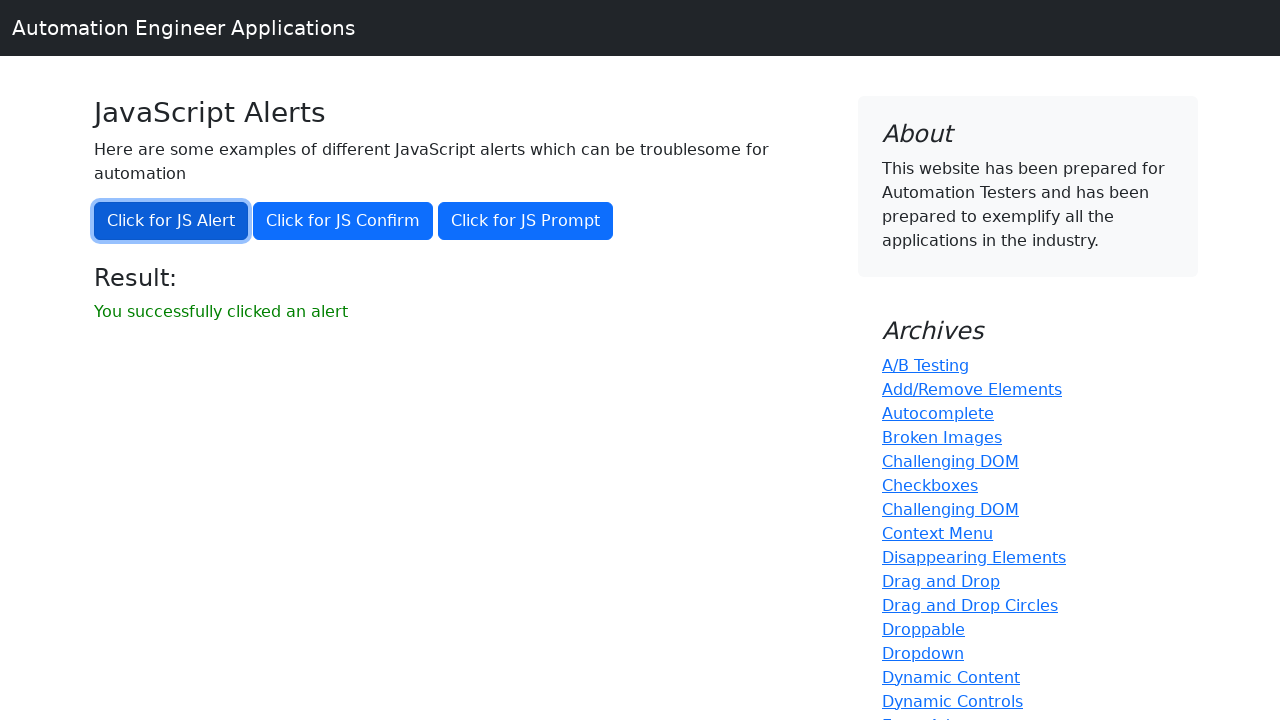

Clicked button to trigger alert and accept it at (171, 221) on xpath=//*[text()='Click for JS Alert']
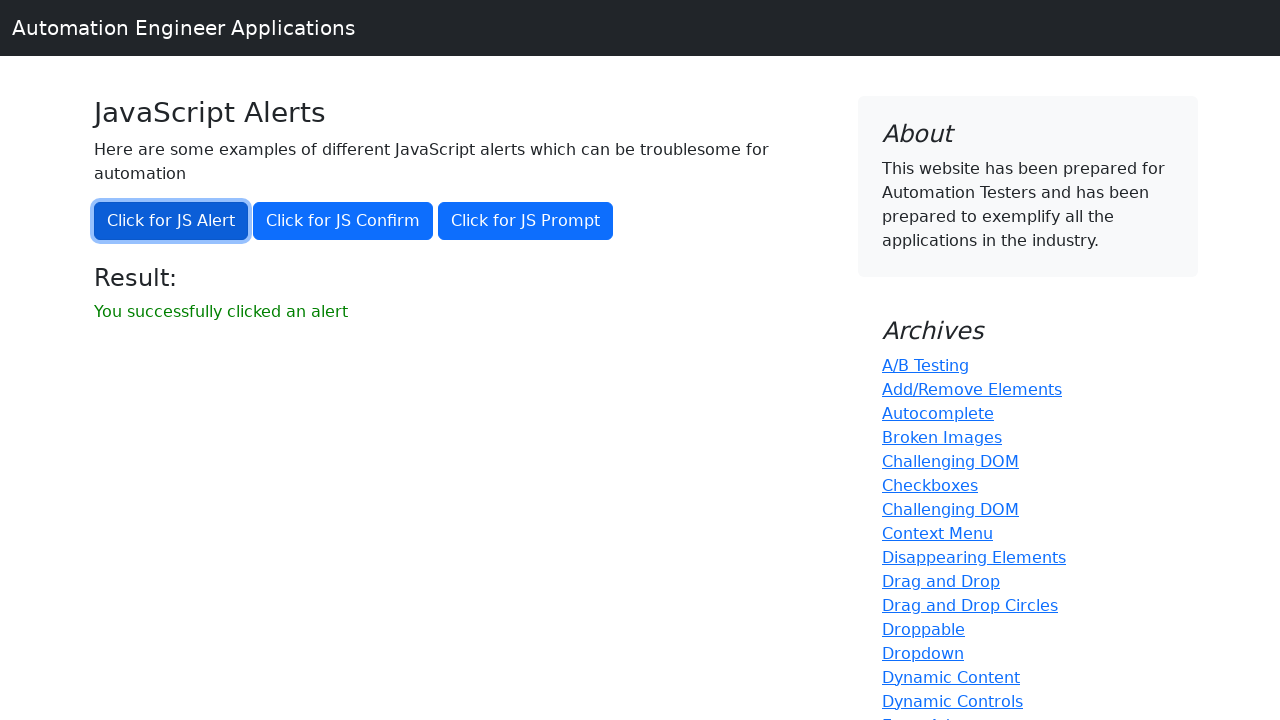

Result message element loaded
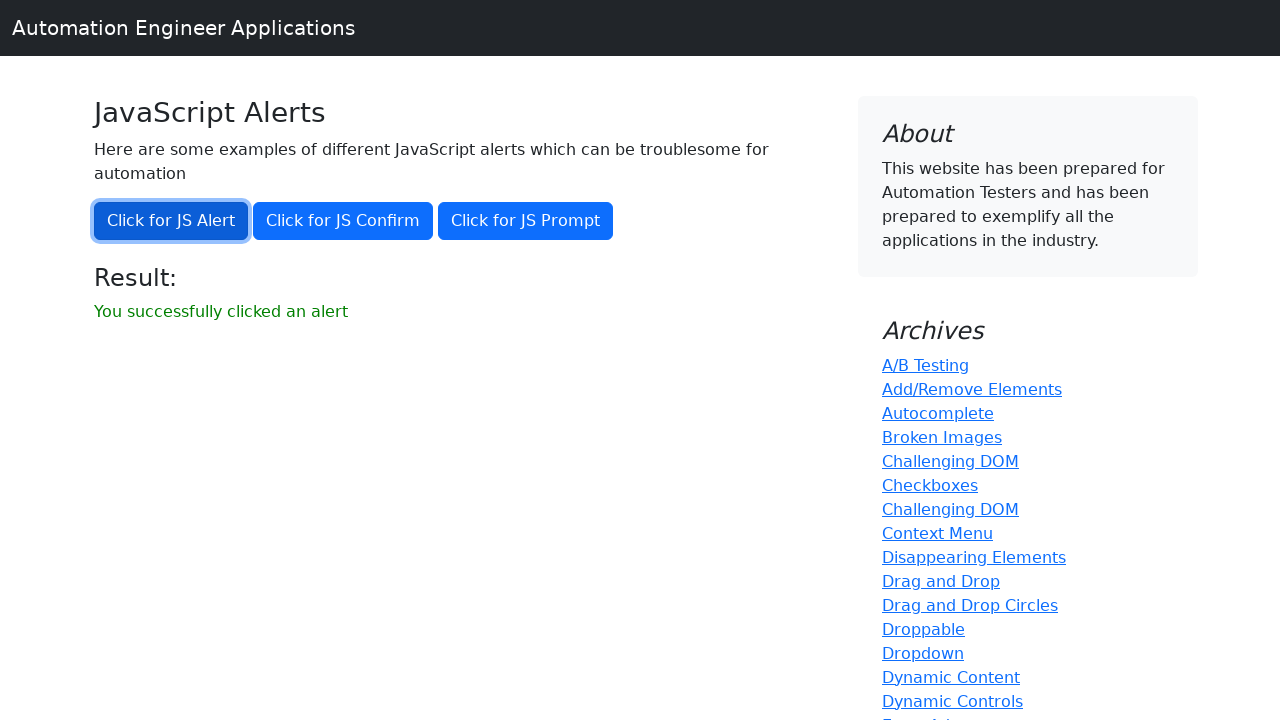

Retrieved result text: 'You successfully clicked an alert'
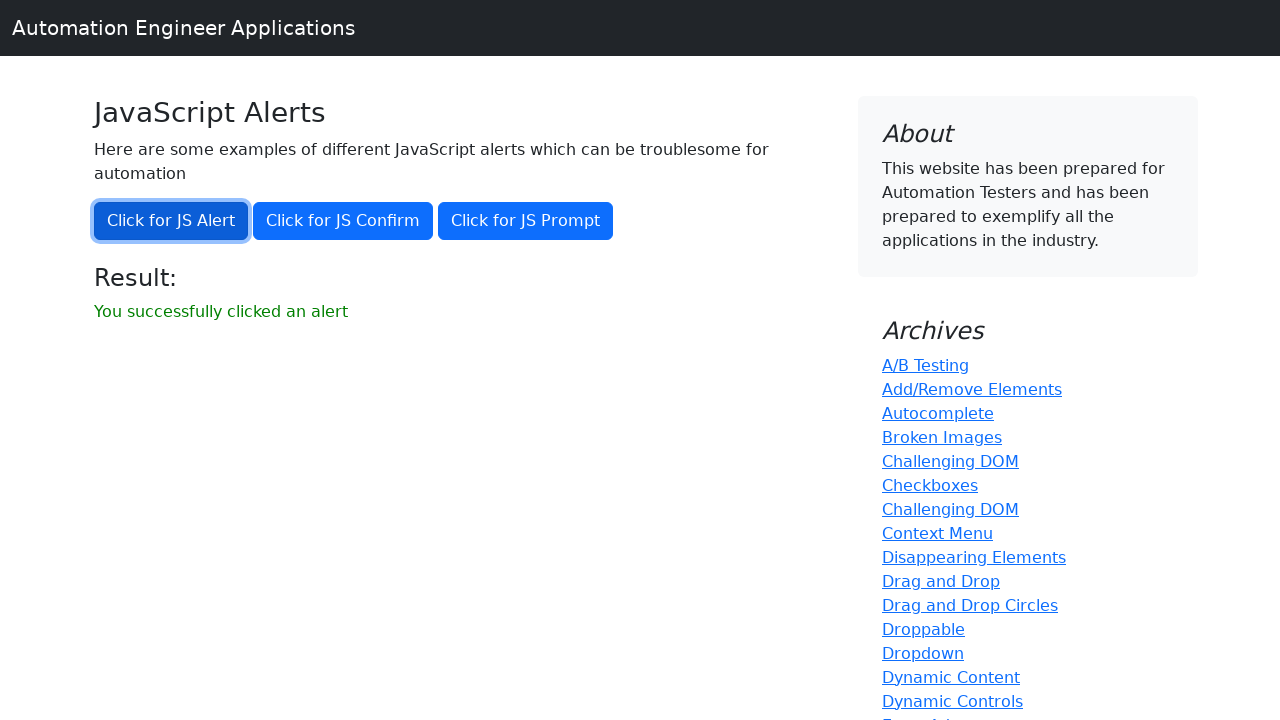

Verified result text matches expected success message
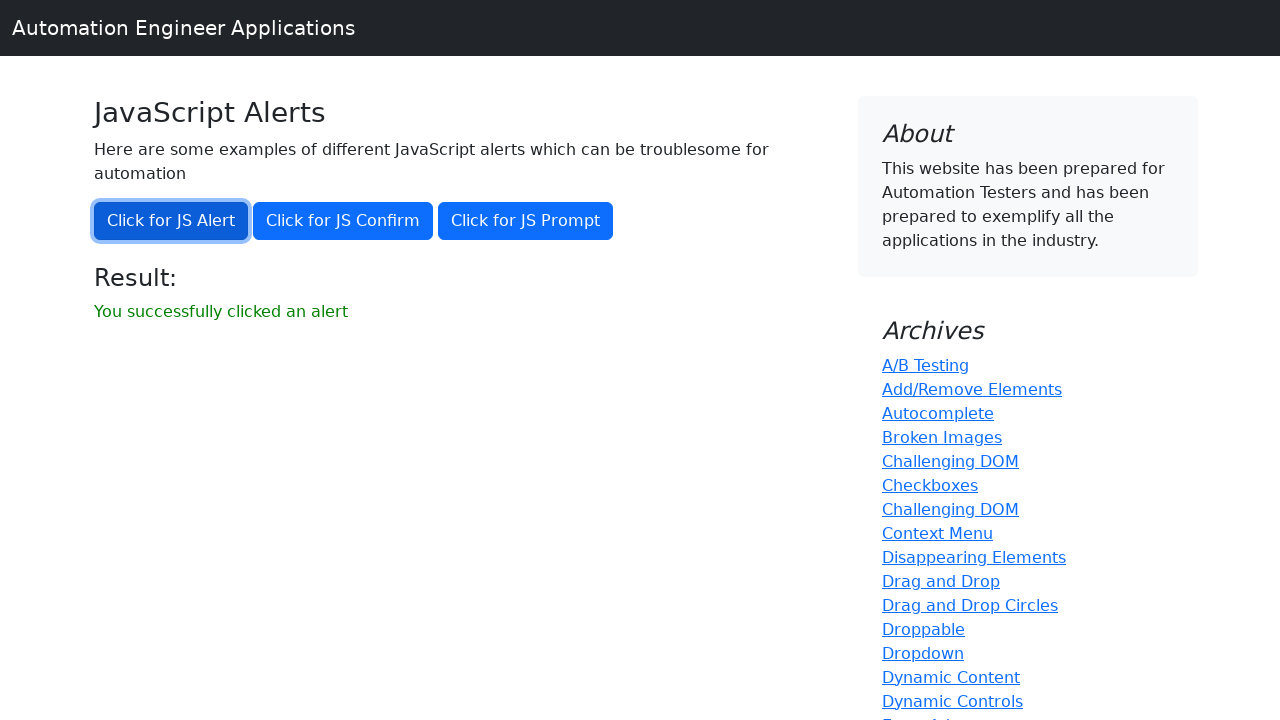

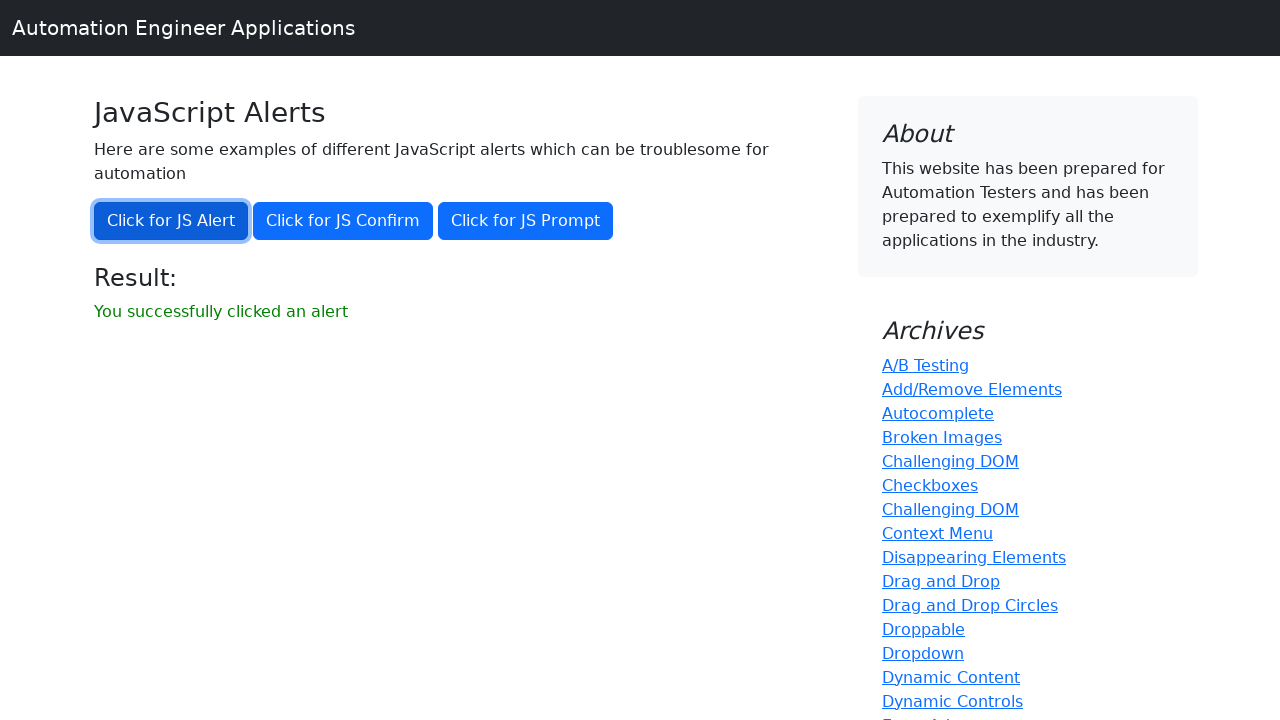